Tests tooltip functionality by hovering over an age input field within an iframe and verifying the tooltip text appears

Starting URL: https://jqueryui.com/tooltip/

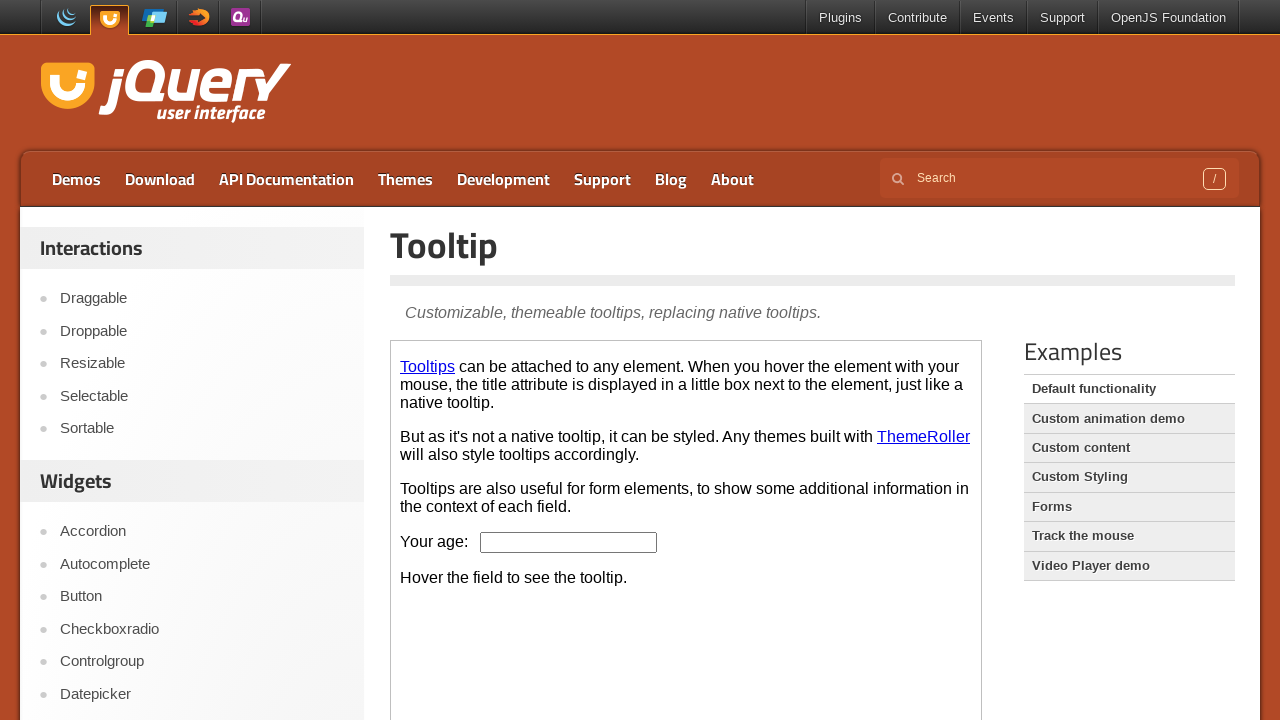

Located the demo iframe containing tooltip functionality
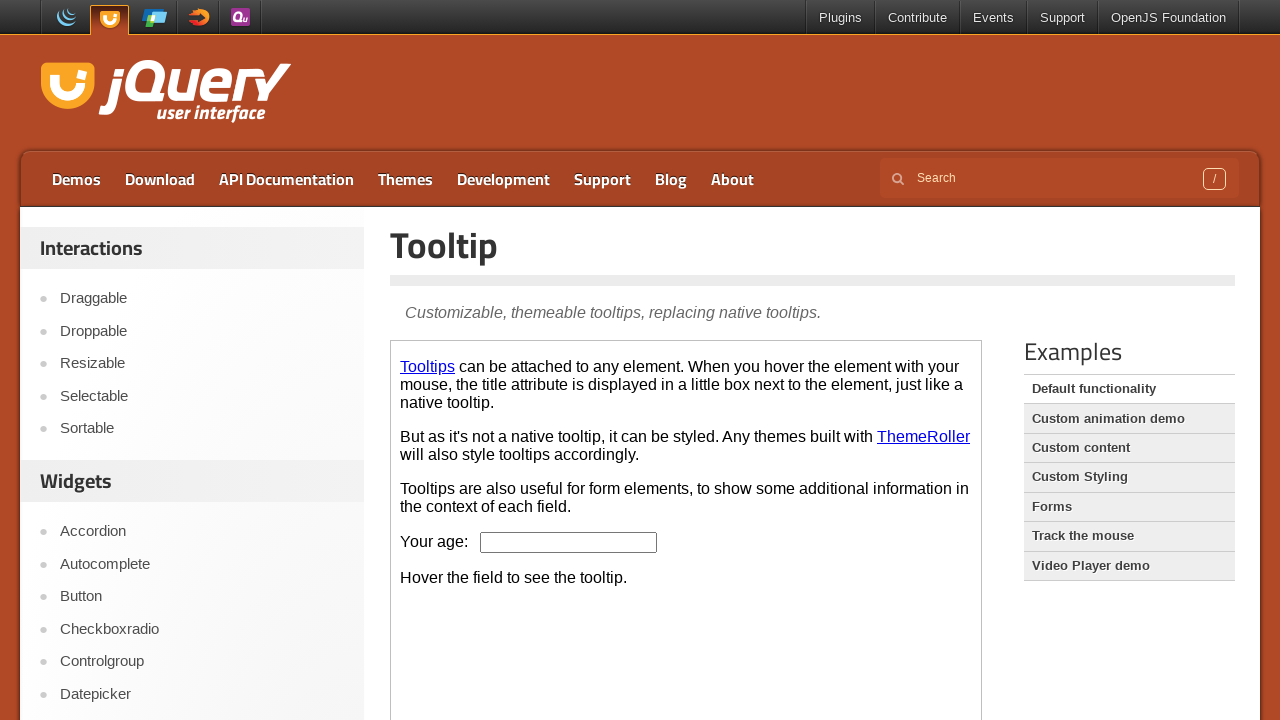

Hovered over the age input field to trigger tooltip at (569, 542) on .demo-frame >> internal:control=enter-frame >> #age
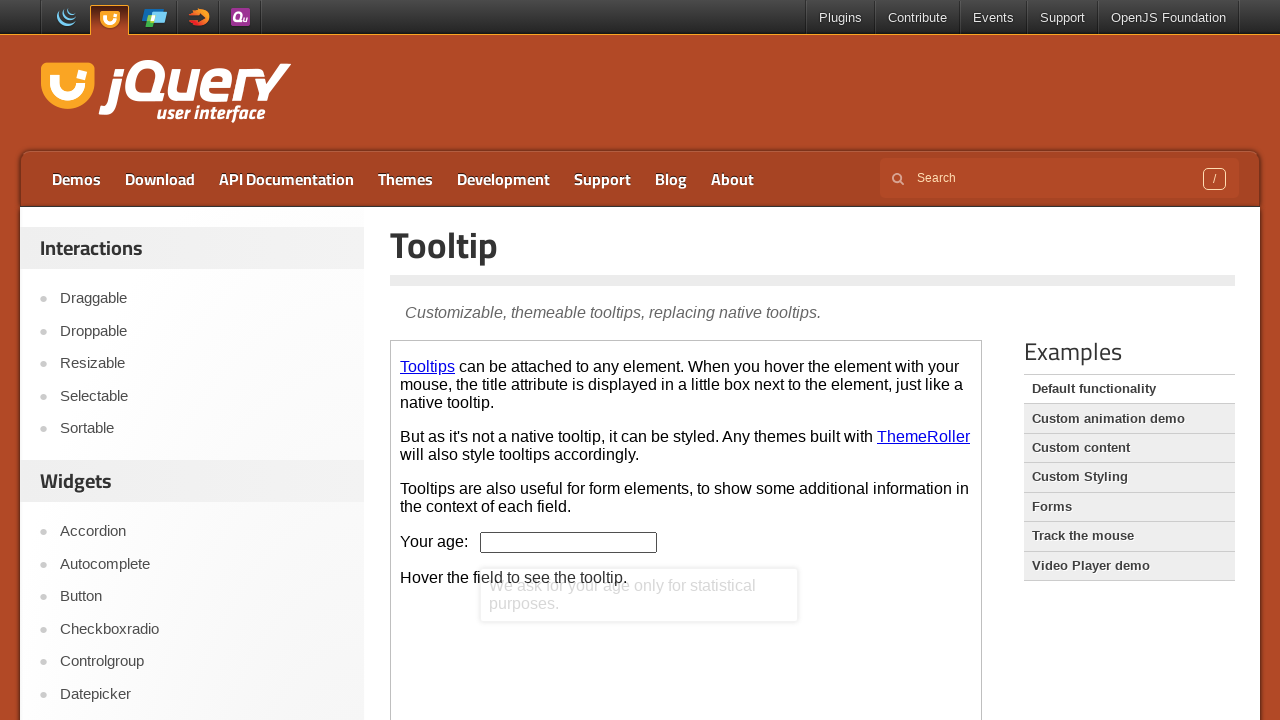

Tooltip content appeared and is visible
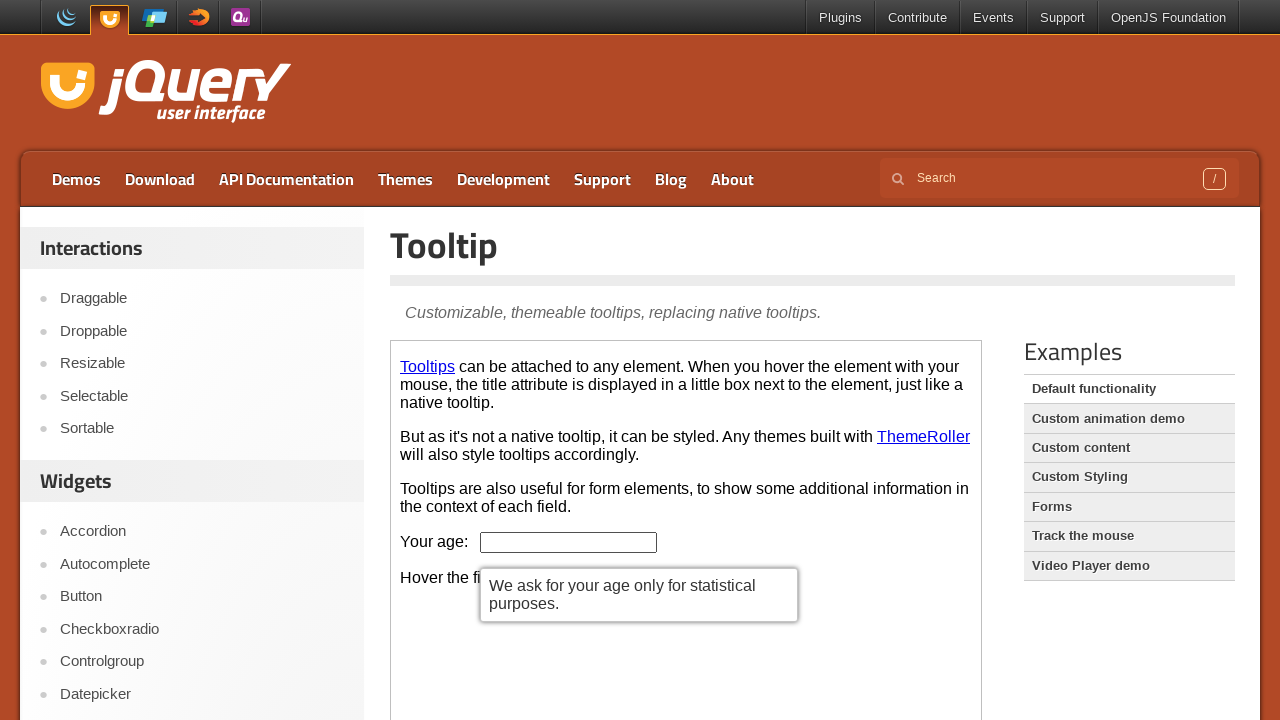

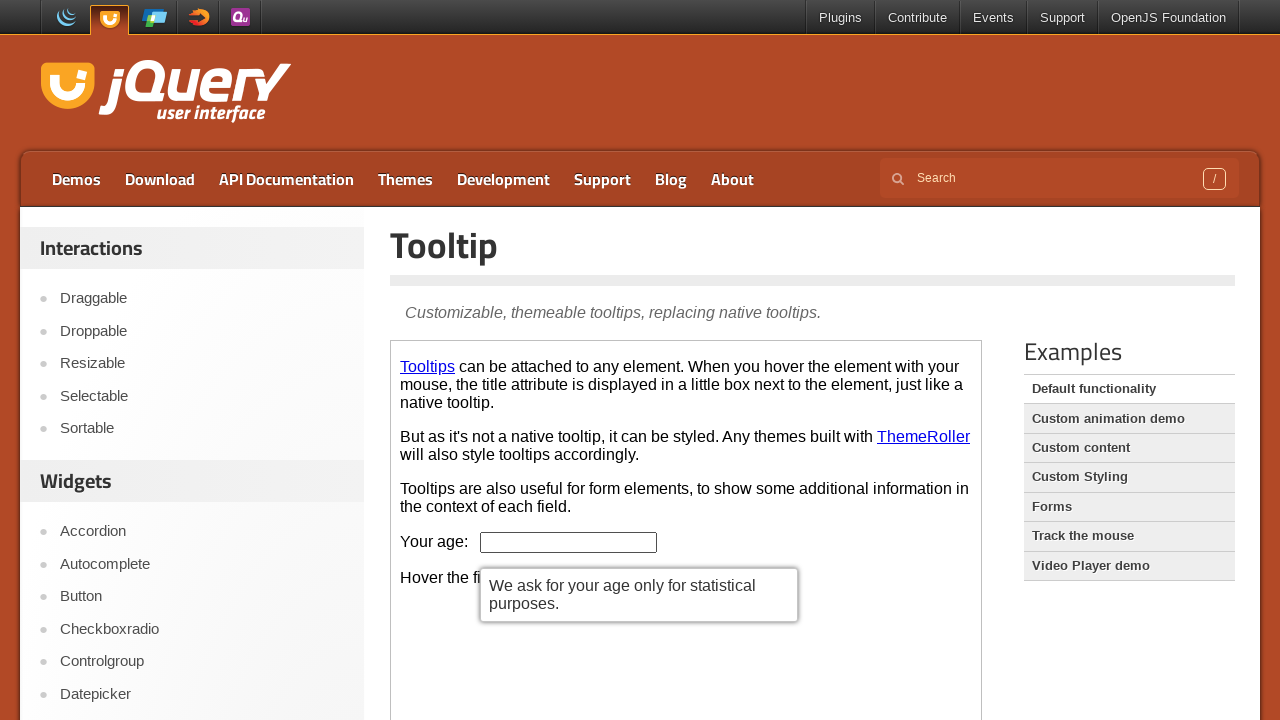